Tests hover functionality by navigating to the Hovers page, hovering over the first user avatar, and clicking the View profile link

Starting URL: https://practice.expandtesting.com/

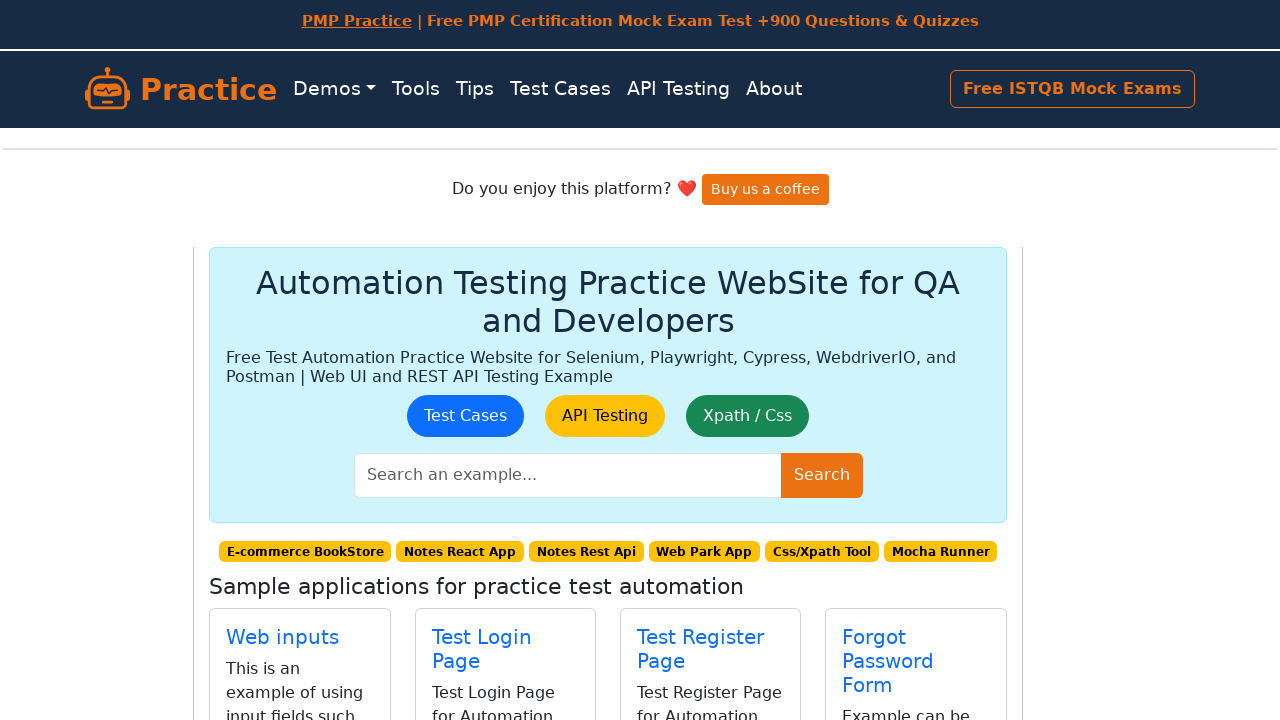

Clicked on the Hovers link to navigate to hover demo page at (672, 400) on text="Hovers"
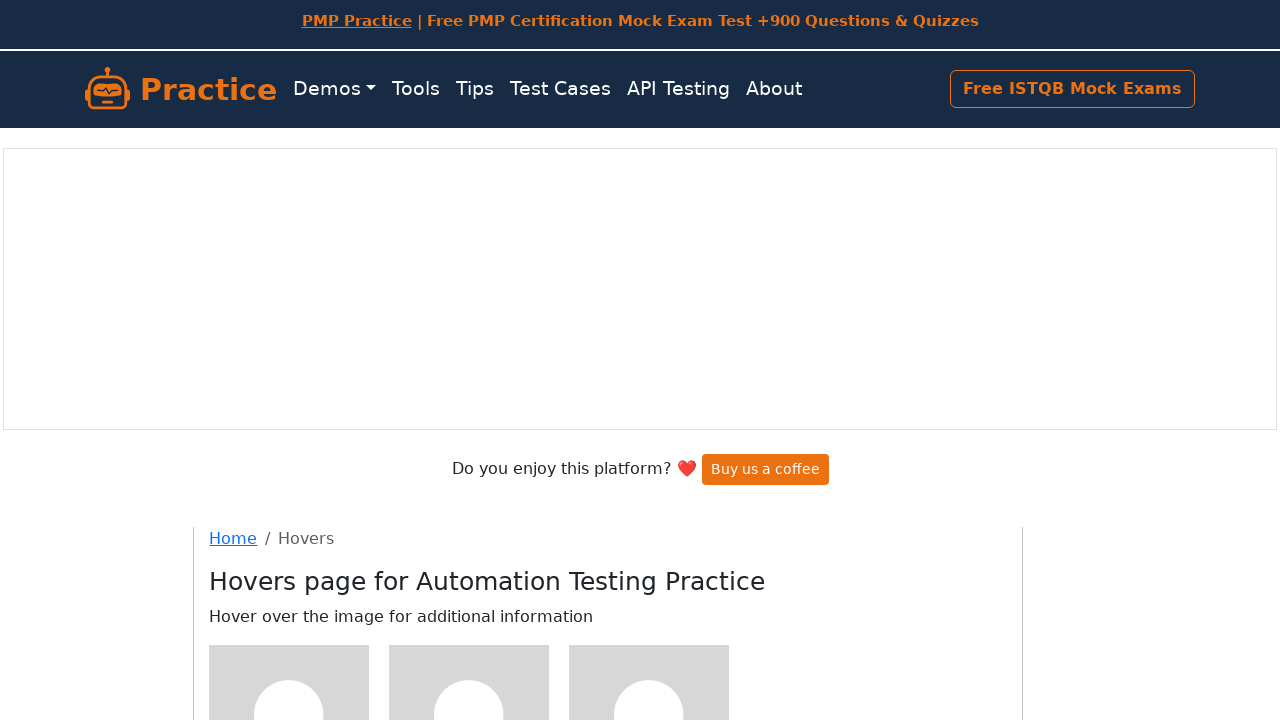

Hovered over the first user avatar at (289, 640) on [src='/img/avatar-blank.jpg'] >> nth=0
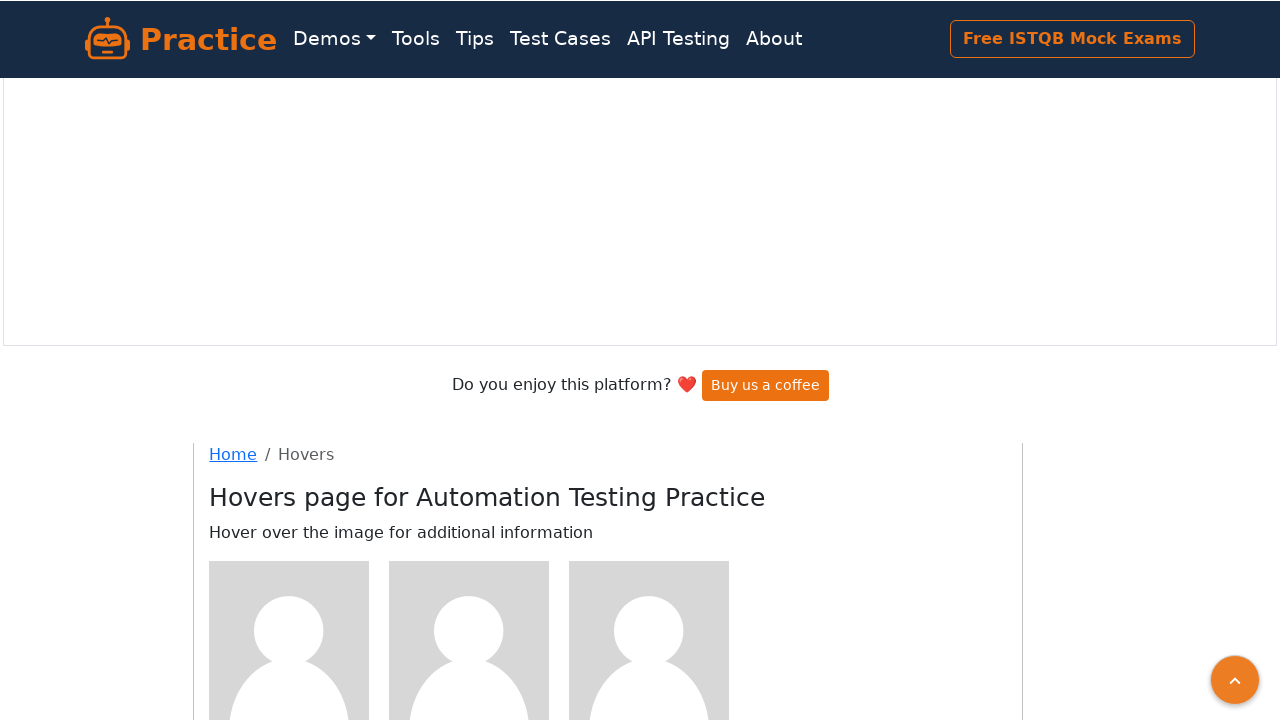

Clicked on the first View profile link at (256, 400) on a:has-text('View profile') >> nth=0
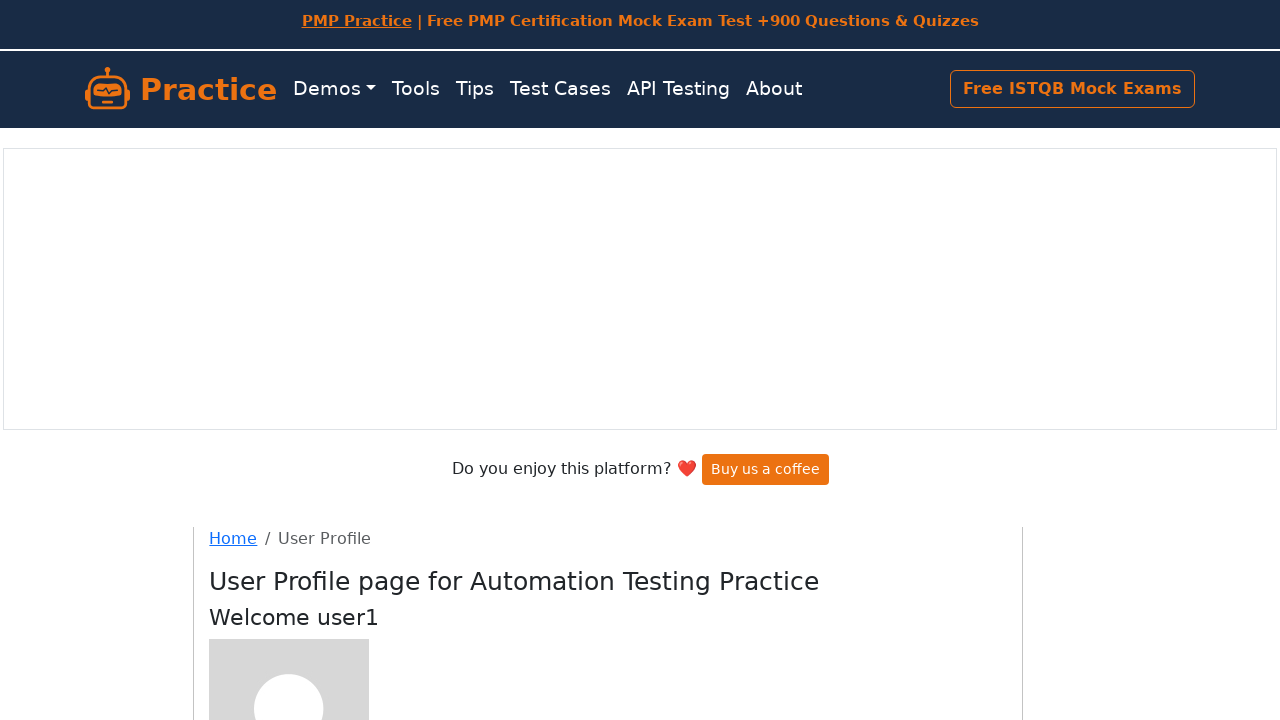

Waited for the welcome message to be visible
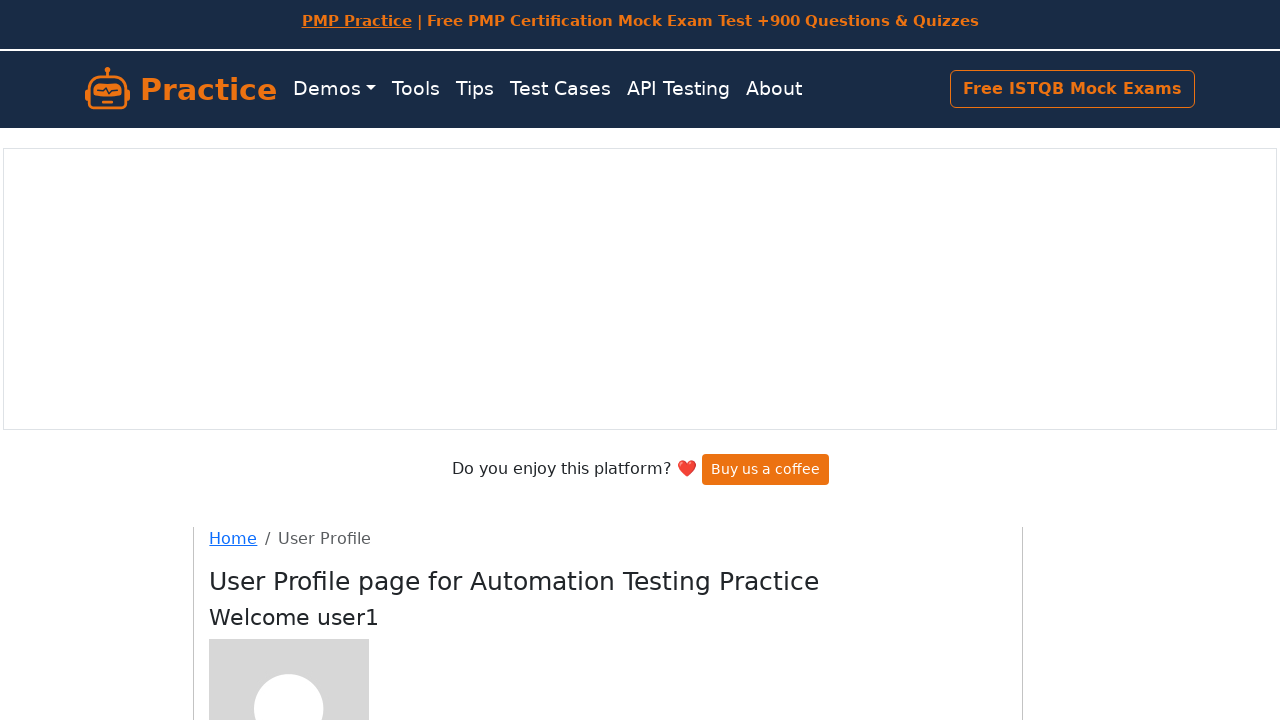

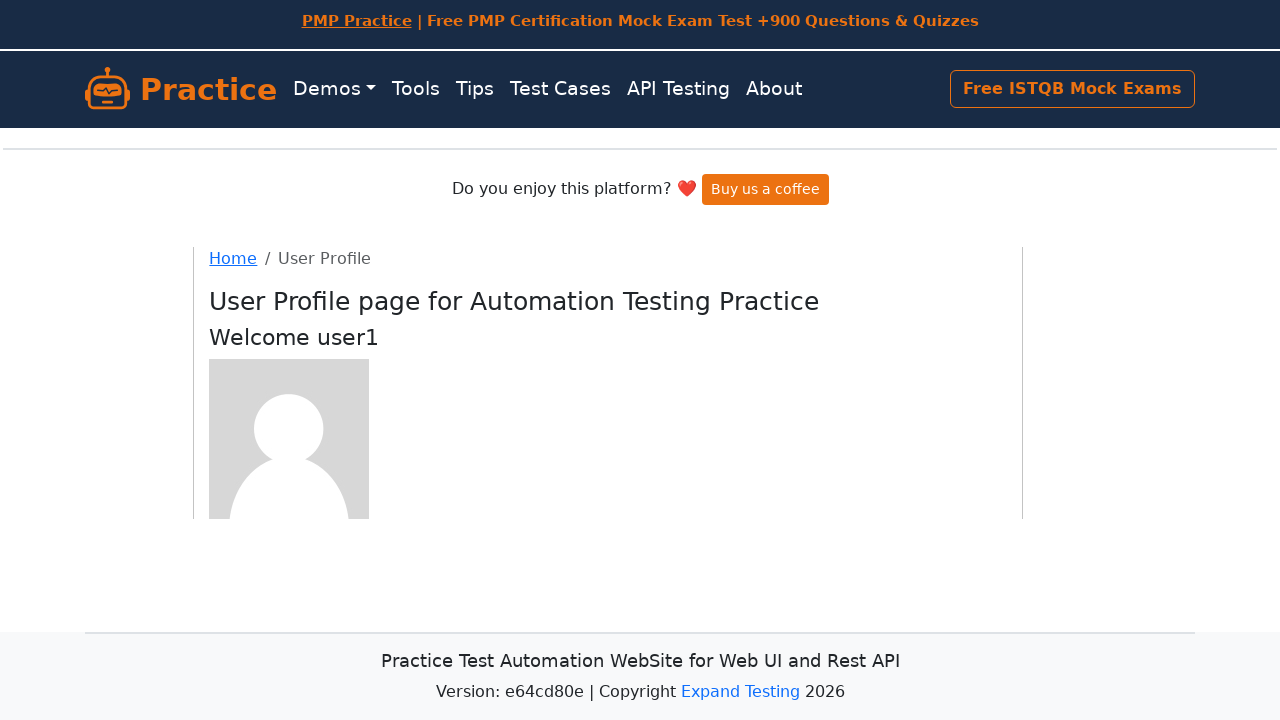